Tests dropdown selection using both single and multi-select dropdowns

Starting URL: https://demoqa.com/select-menu

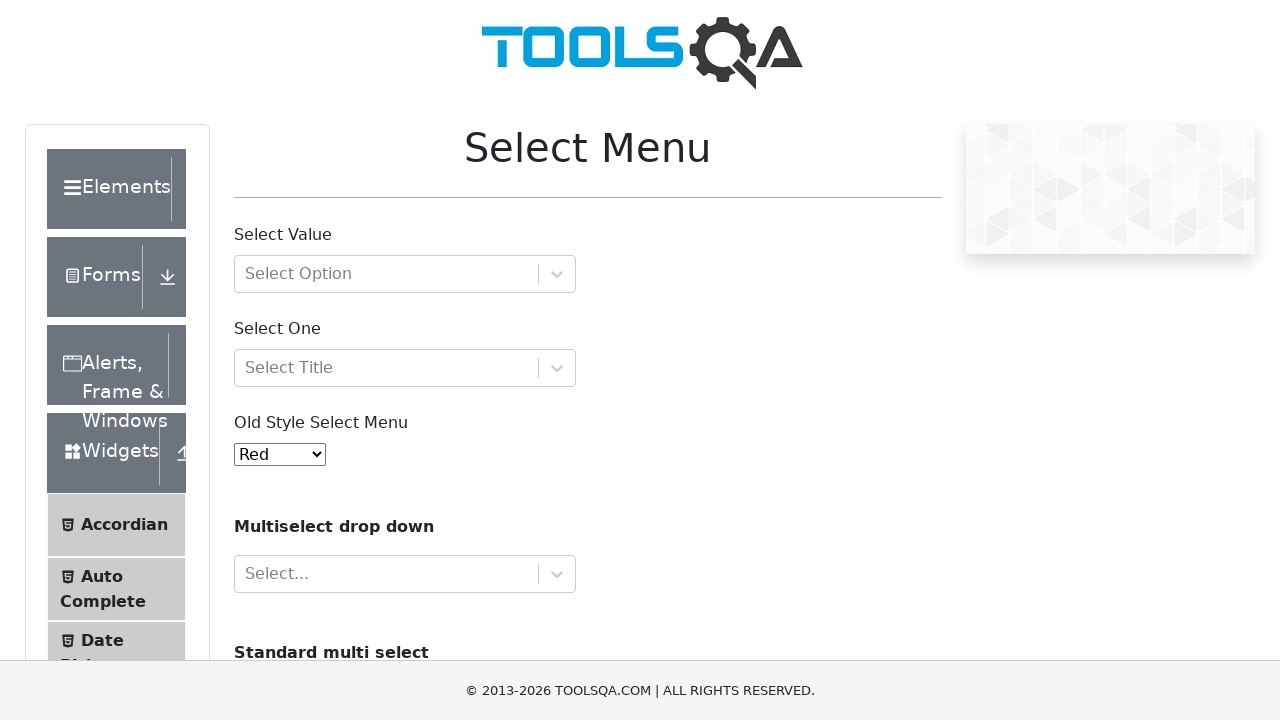

Navigated to select menu demo page
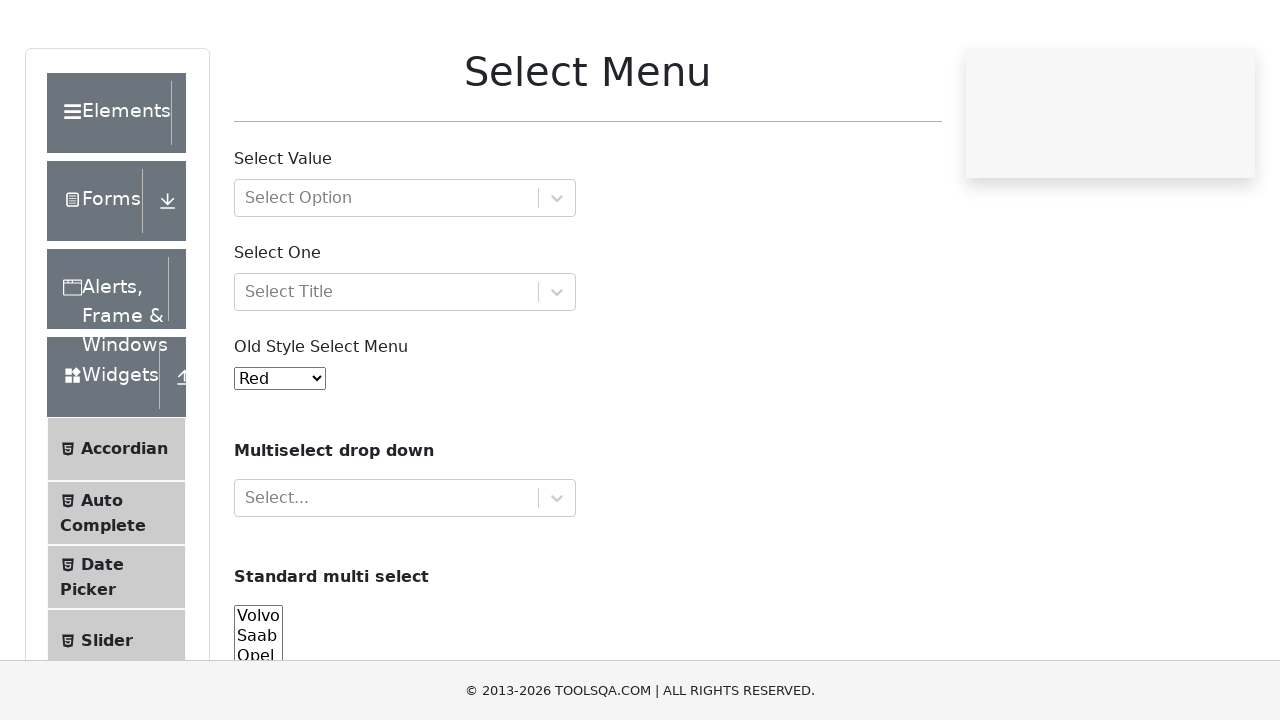

Selected value '2' from old style select menu on #oldSelectMenu
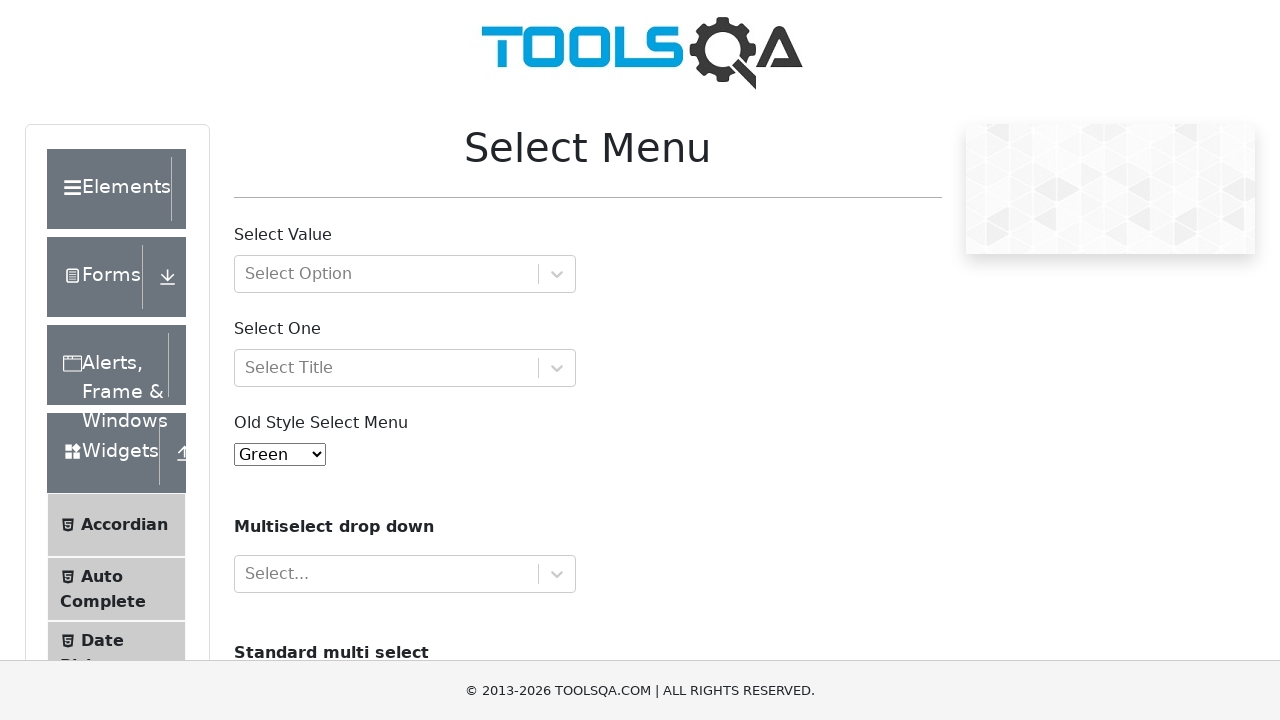

Selected multiple options 'volvo' and 'audi' from cars dropdown on #cars
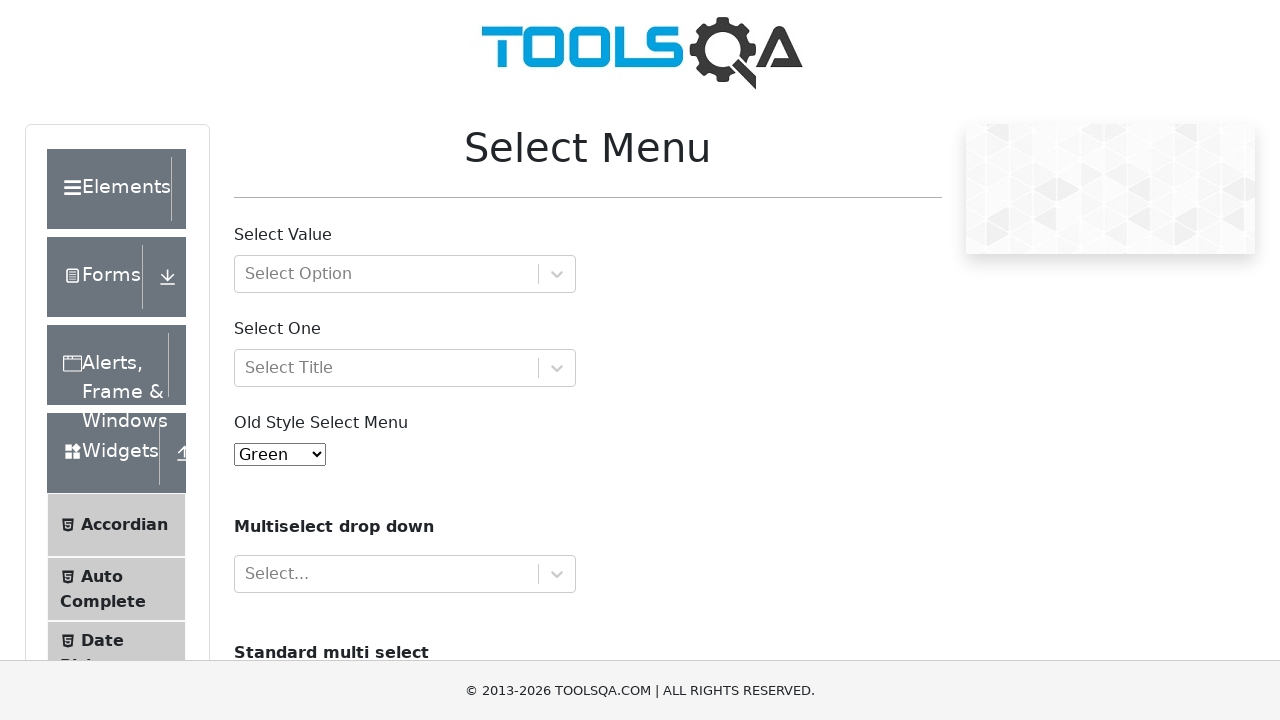

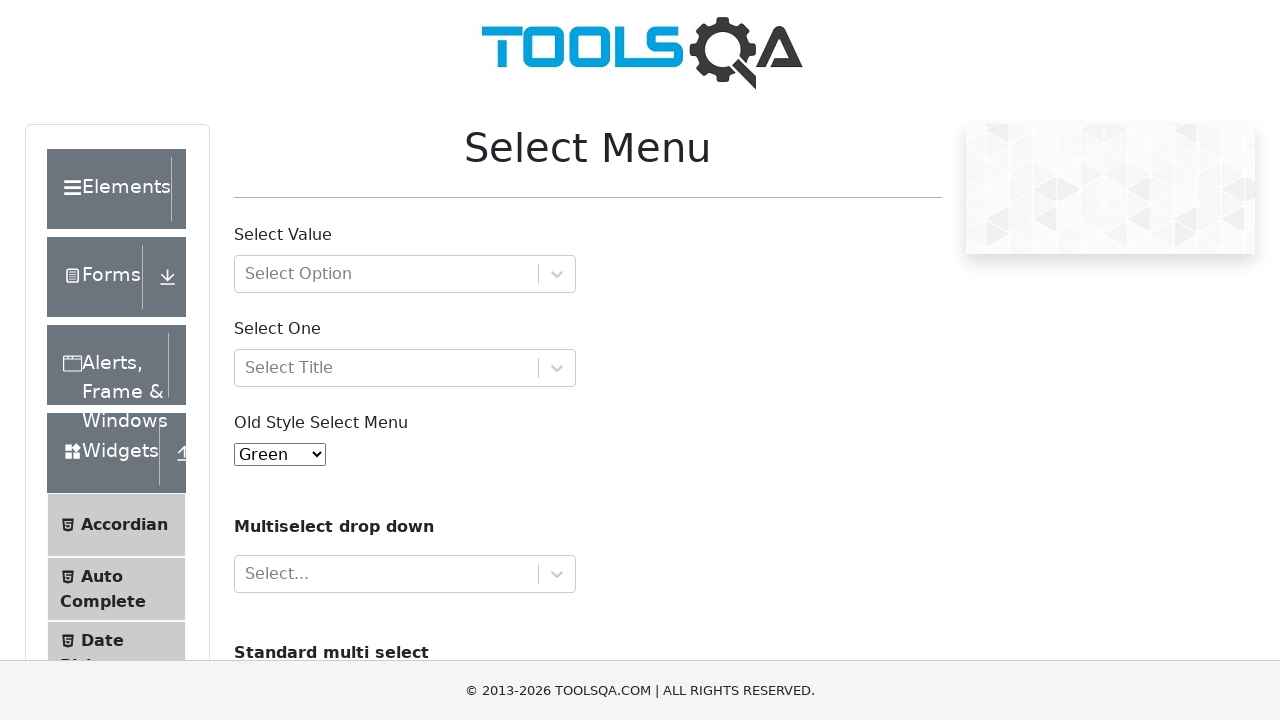